Tests browser window handling by clicking a button that opens a new window, then iterating through all windows to find and switch to the newly opened window with a specific URL.

Starting URL: https://www.letskodeit.com/practice

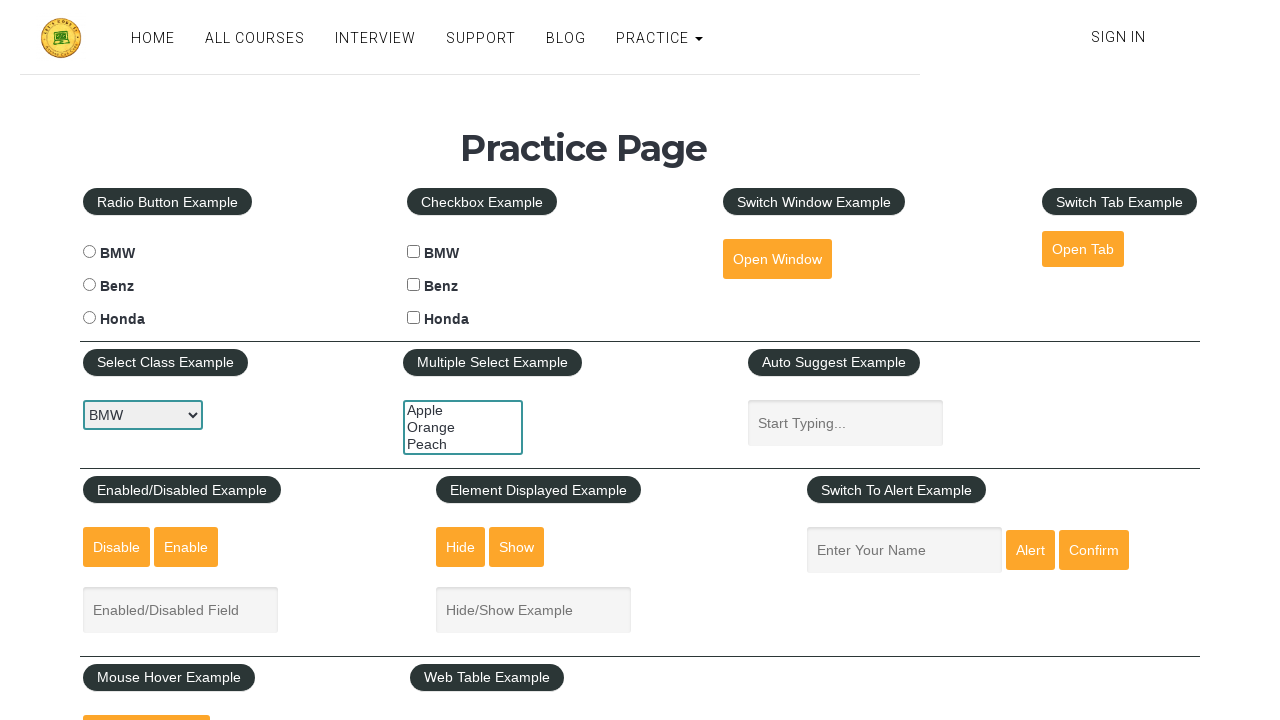

Clicked 'Open Window' button at (777, 259) on #openwindow
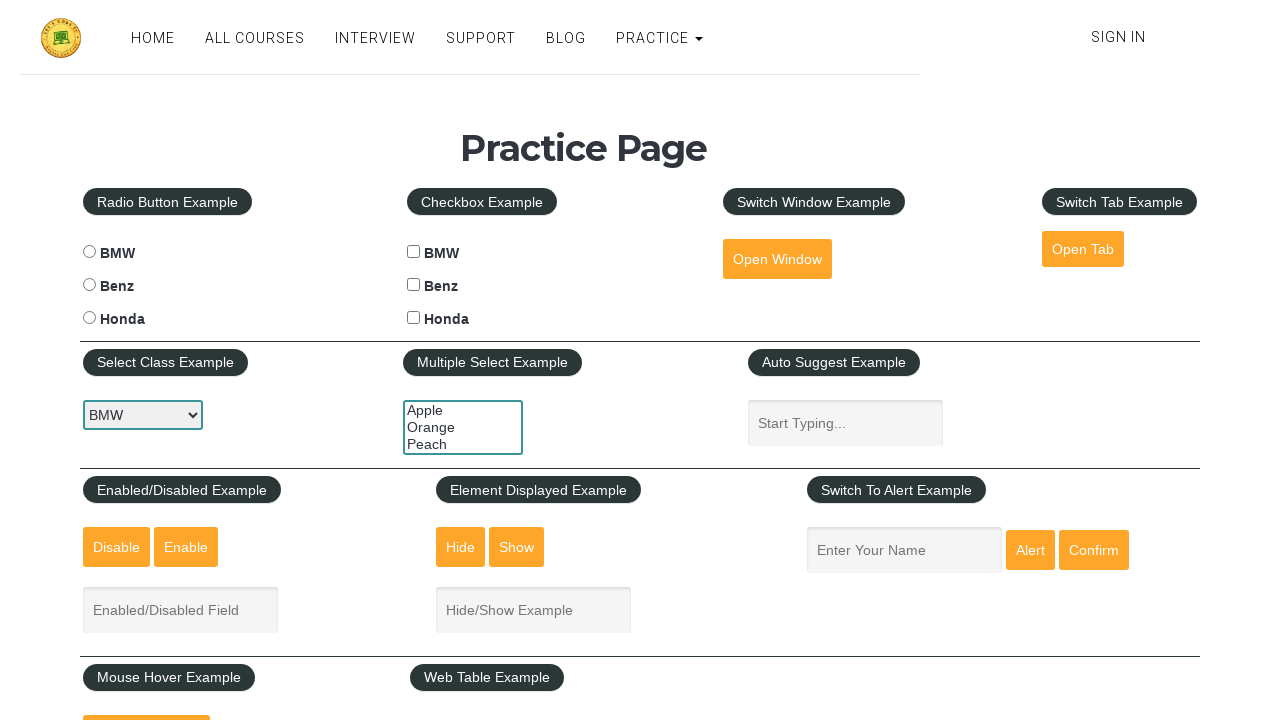

Waited for new window to open and clicked 'Open Window' button again at (777, 259) on #openwindow
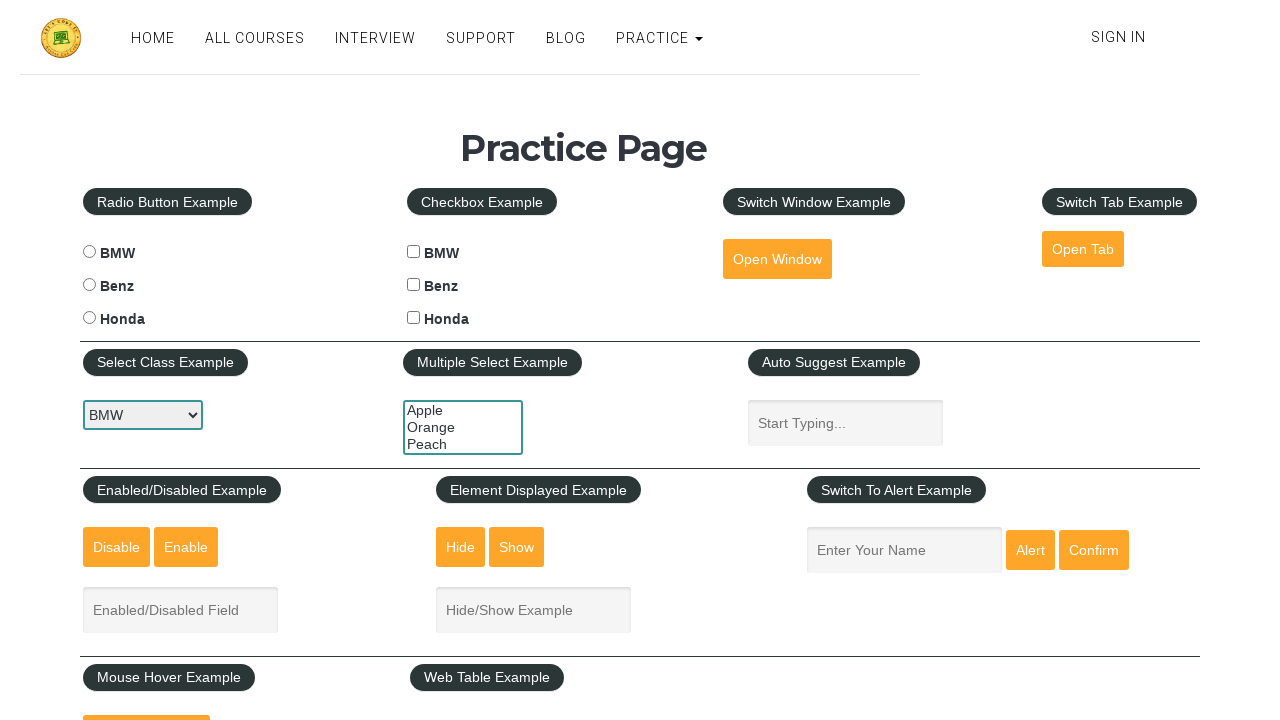

Captured reference to newly opened window
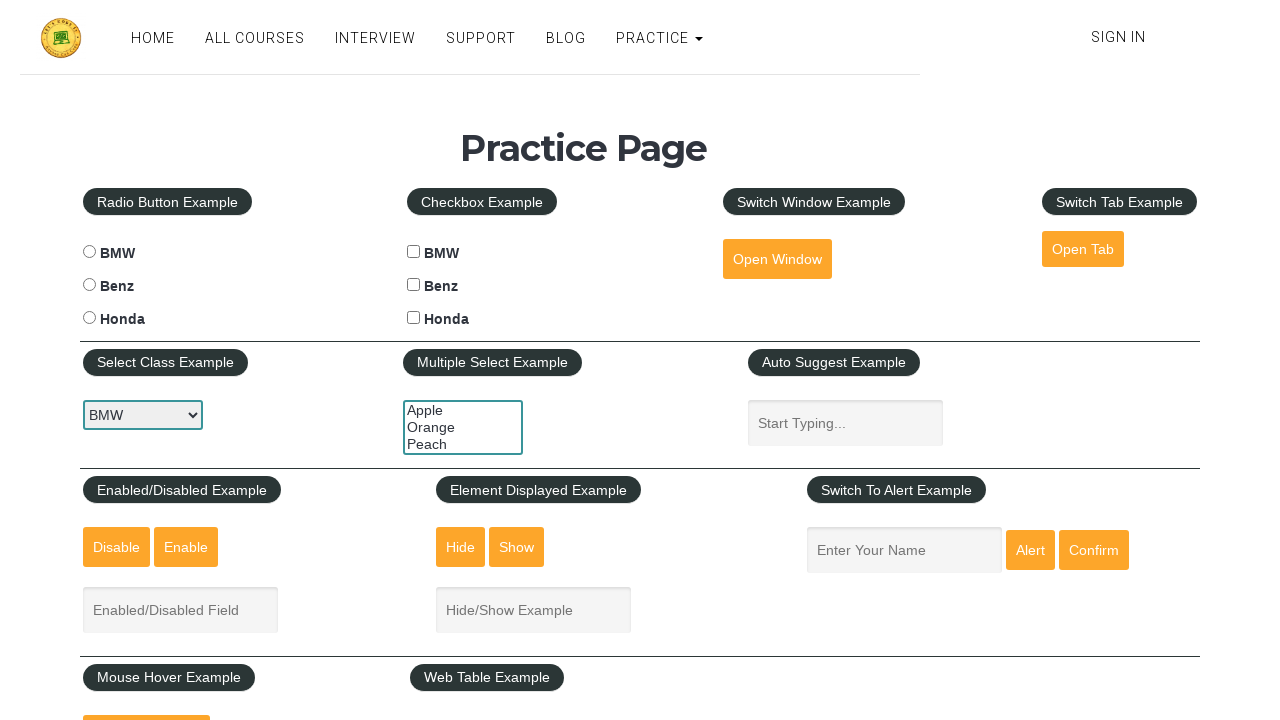

New window finished loading
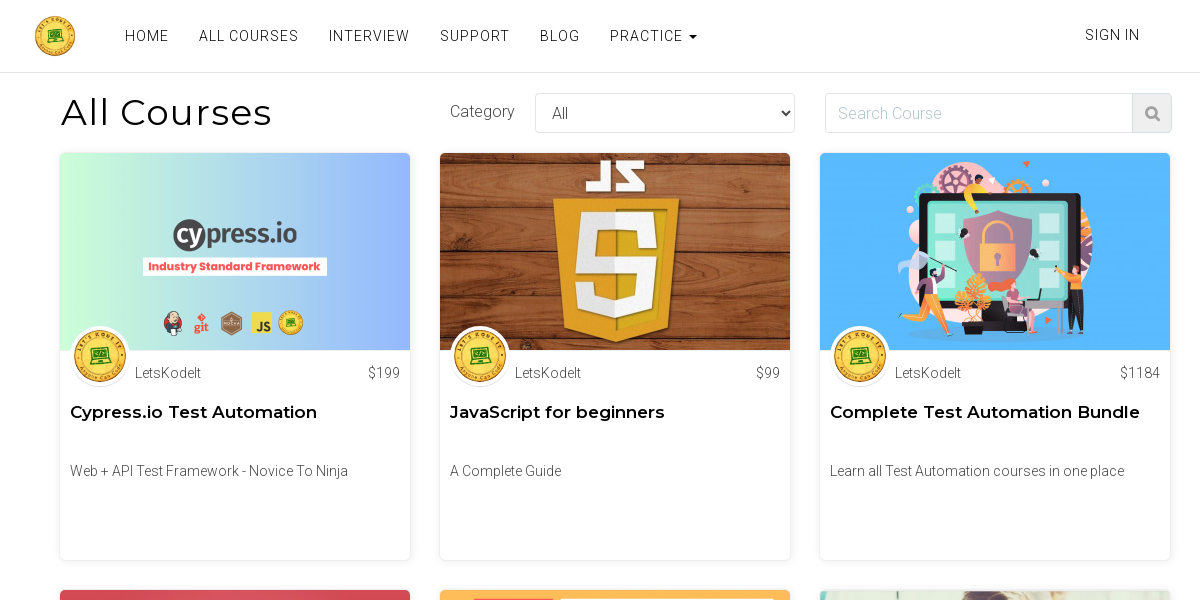

Verified new window navigated to courses page
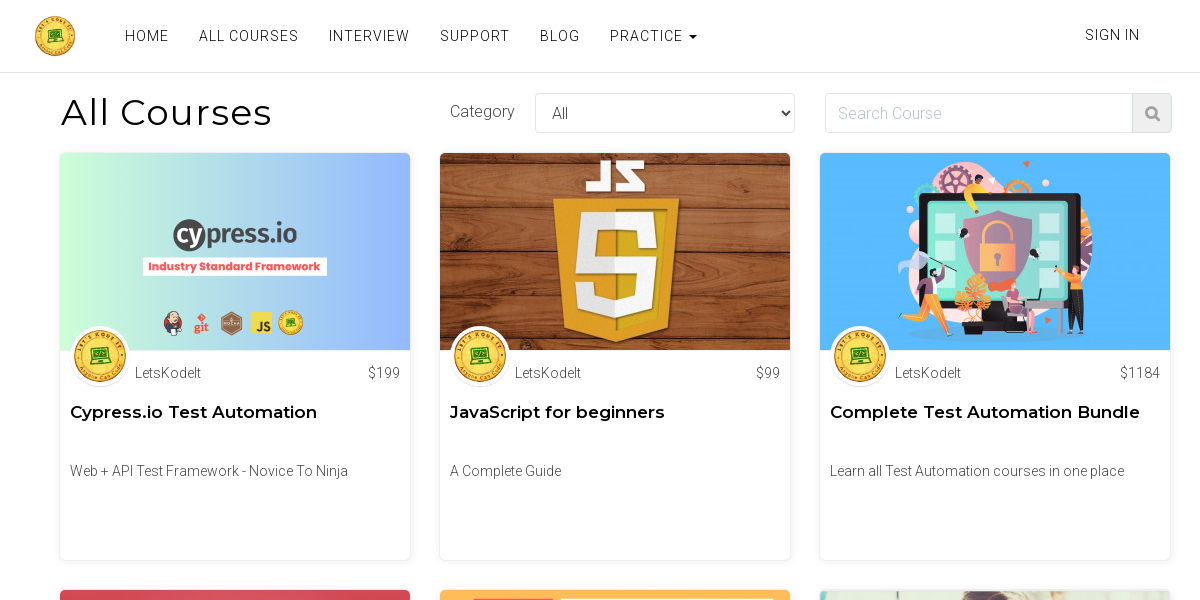

Retrieved all open pages from browser context
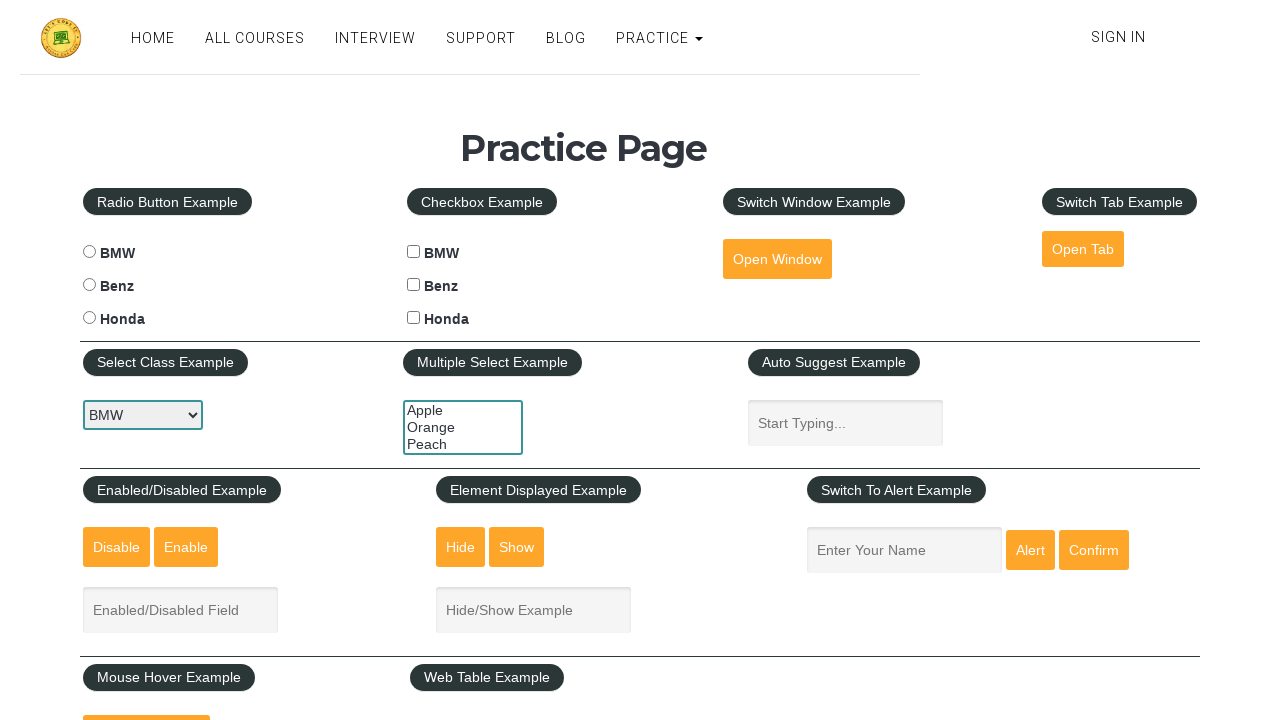

Found courses page at URL 'https://www.letskodeit.com/courses' and brought it to front
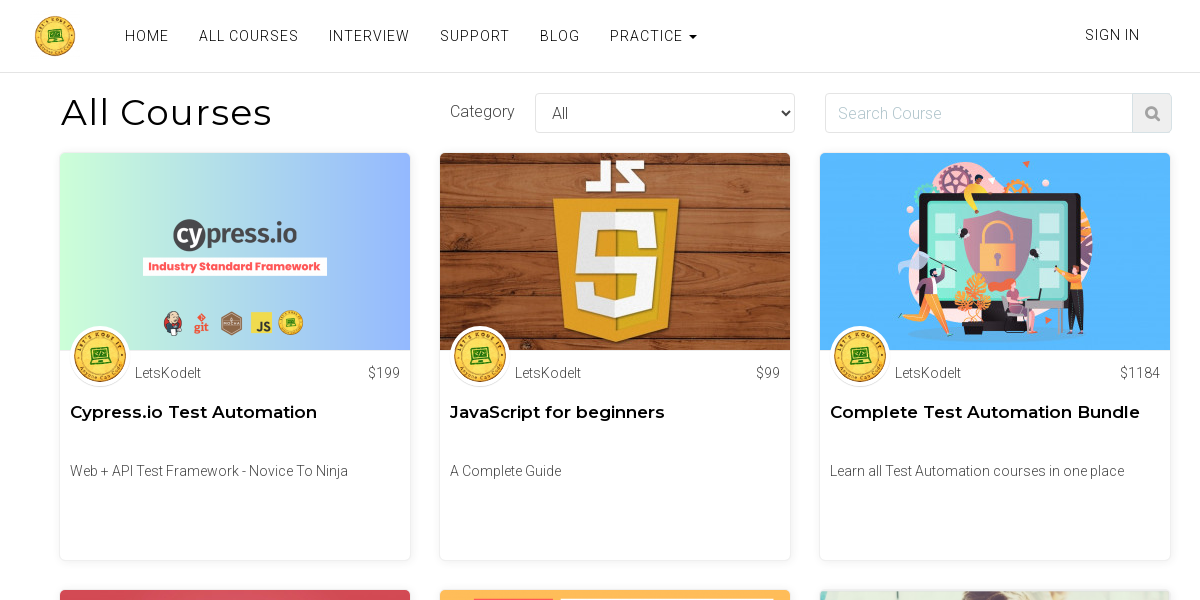

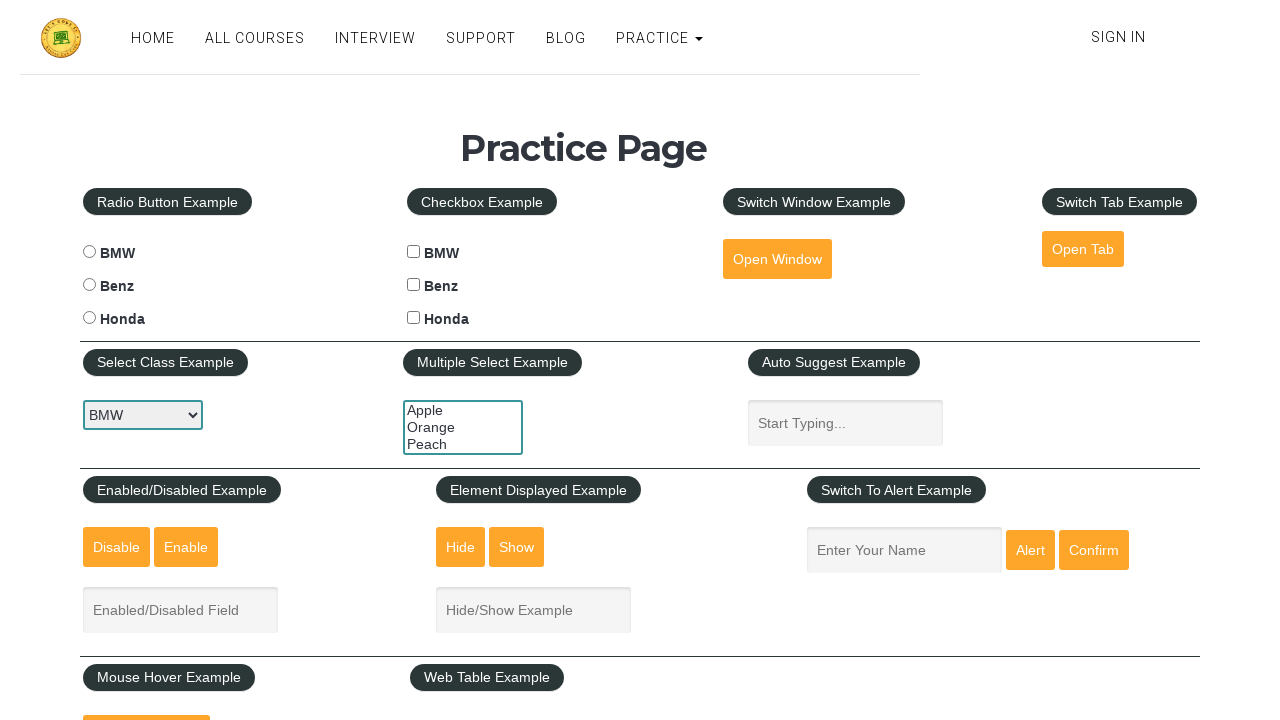